Fills out a CD case cover generator form with artist name, album title, track list, and selects case type and paper size options before submitting the form.

Starting URL: http://www.papercdcase.com/index.php

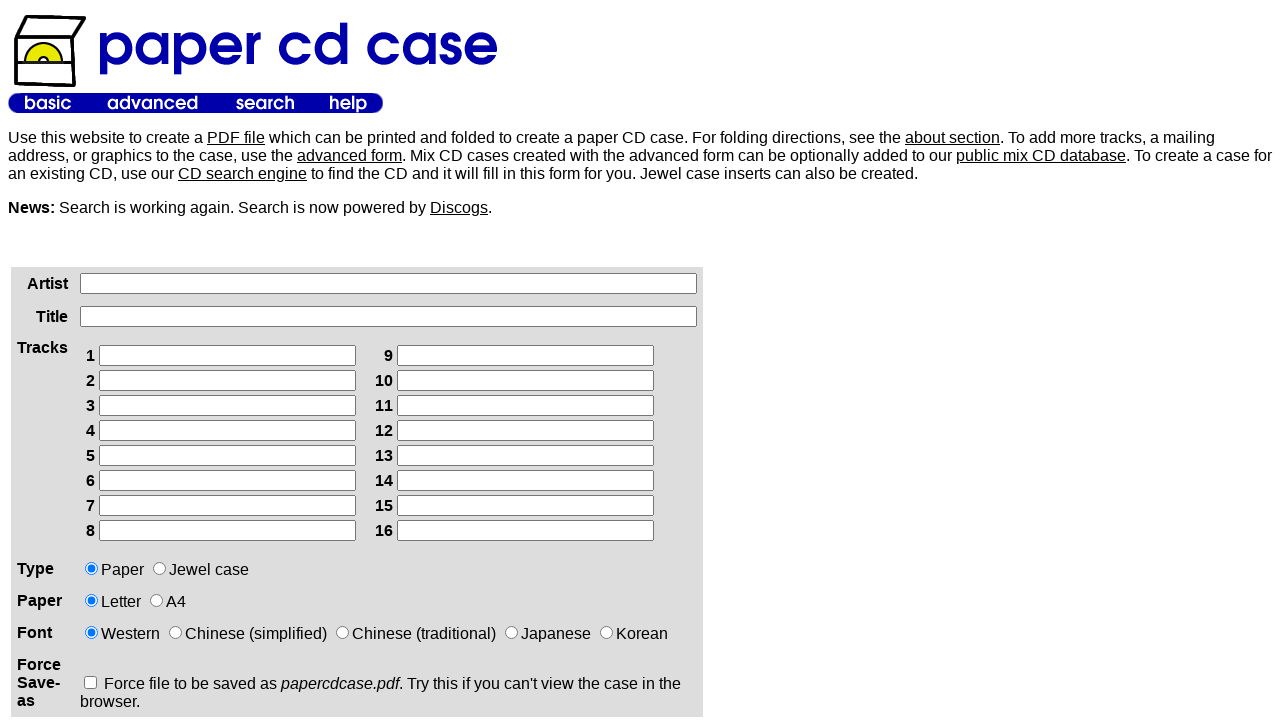

Filled artist name field with 'Bring Me The Horizon' on xpath=/html/body/table[2]/tbody/tr/td[1]/div/form/table/tbody/tr[1]/td[2]/input
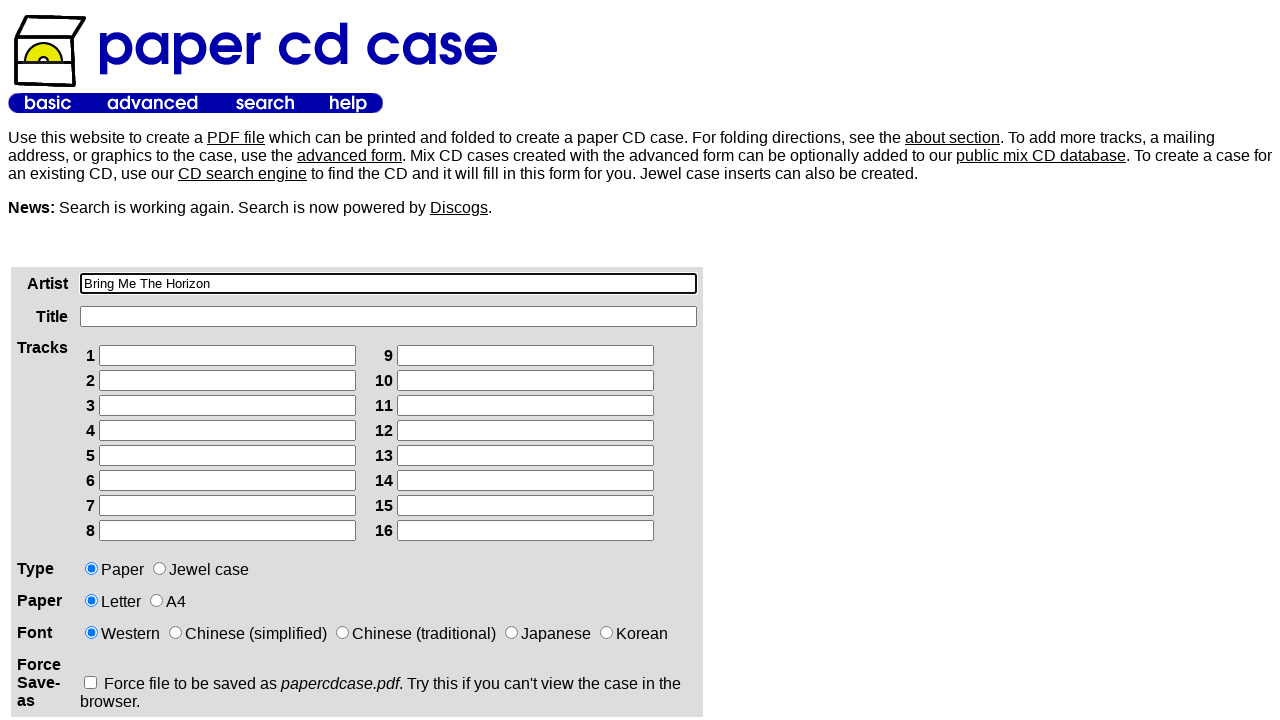

Filled album title field with 'POST HUMAN: NeX GEn' on xpath=/html/body/table[2]/tbody/tr/td[1]/div/form/table/tbody/tr[2]/td[2]/input
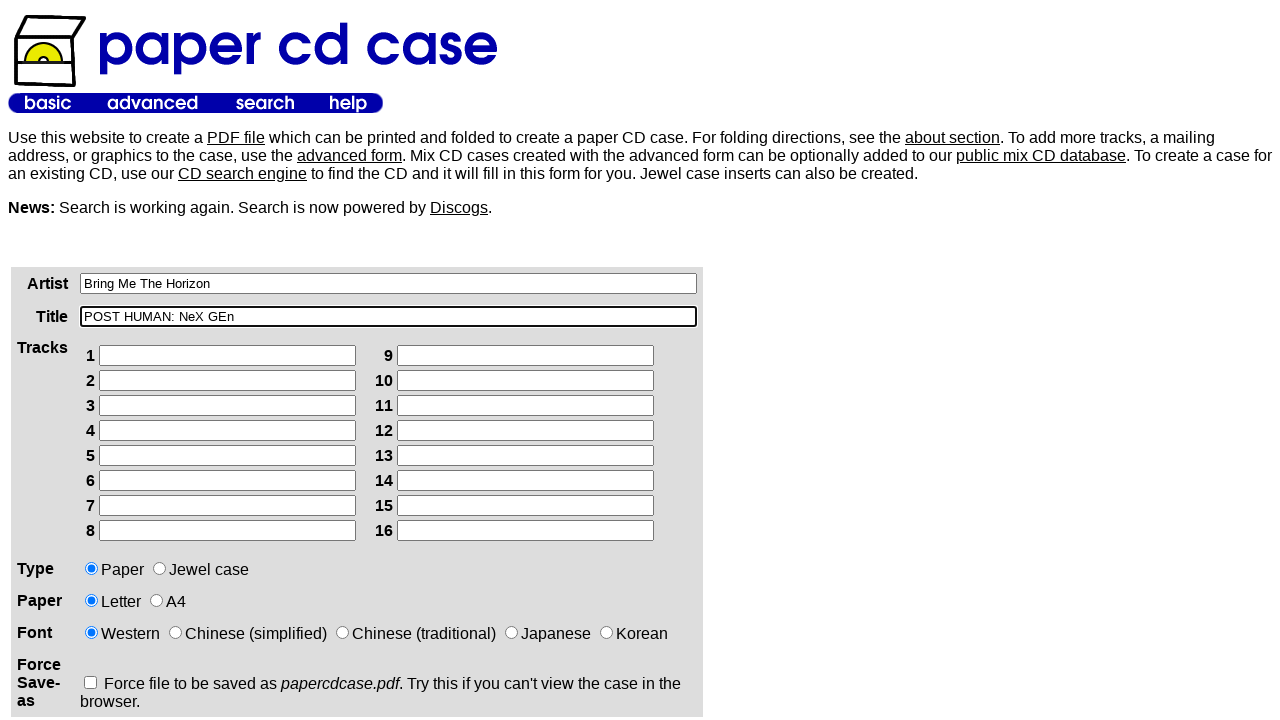

Filled track 1 with '[ost] dreamseeker' on xpath=/html/body/table[2]/tbody/tr/td[1]/div/form/table/tbody/tr[3]/td[2]/table/
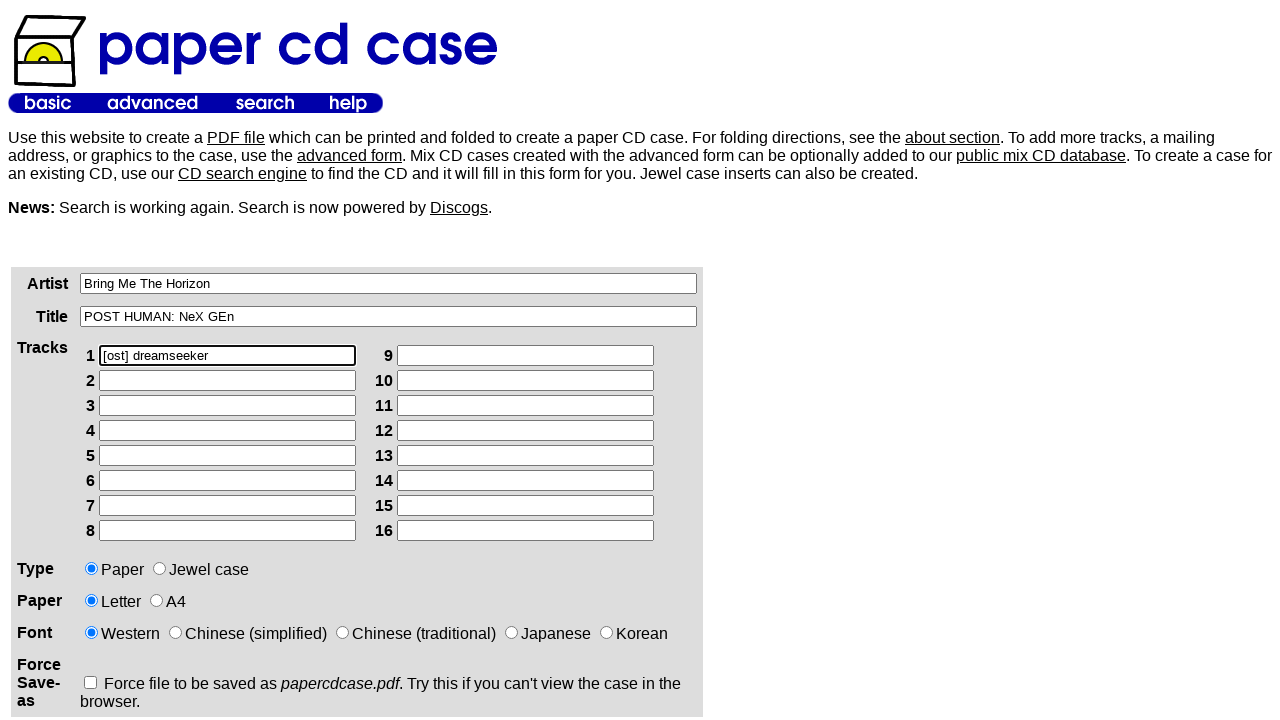

Filled track 2 with 'YOUtopia' on xpath=/html/body/table[2]/tbody/tr/td[1]/div/form/table/tbody/tr[3]/td[2]/table/
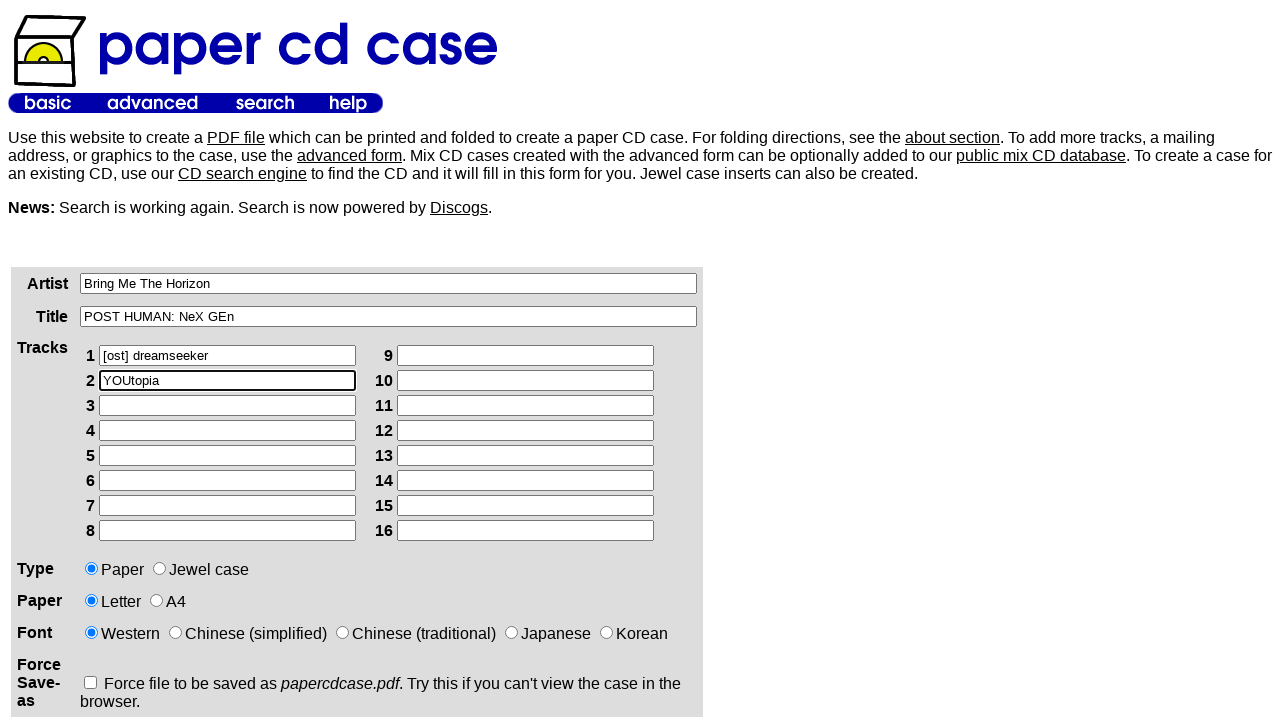

Filled track 3 with 'Kool-Aid' on xpath=/html/body/table[2]/tbody/tr/td[1]/div/form/table/tbody/tr[3]/td[2]/table/
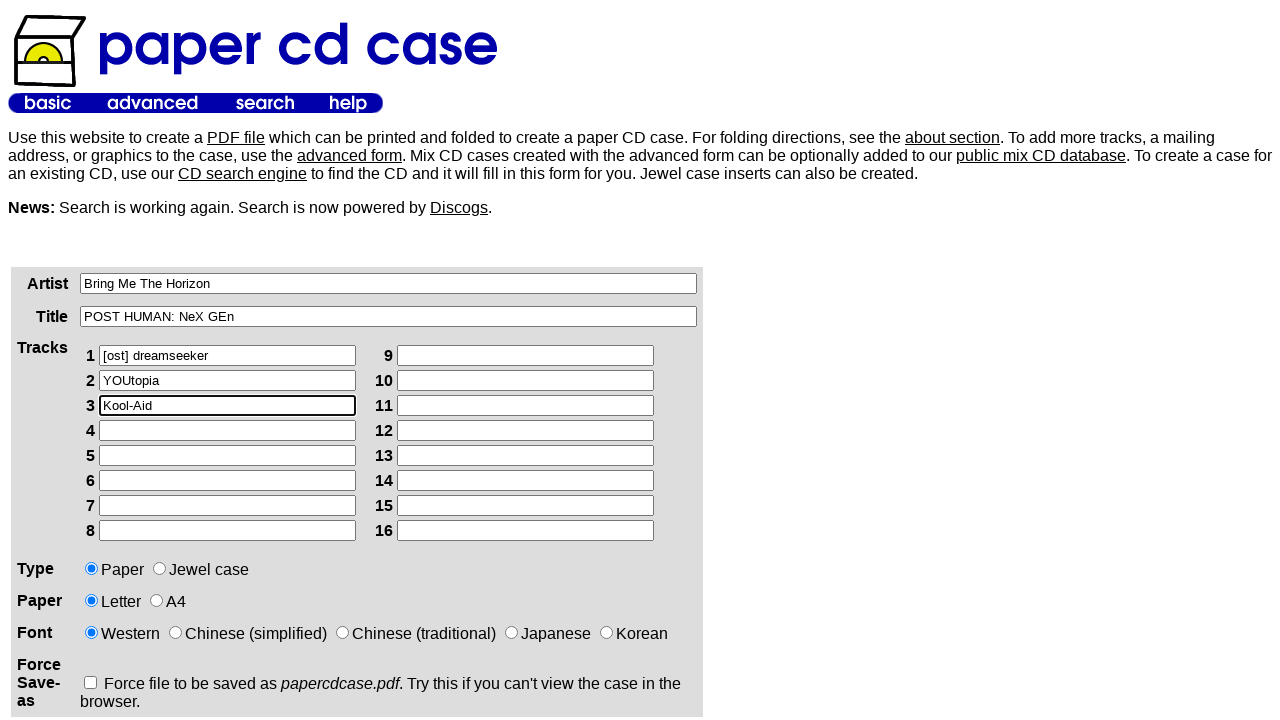

Filled track 4 with 'Top 10 staTues tHat CriEd bloOd' on xpath=/html/body/table[2]/tbody/tr/td[1]/div/form/table/tbody/tr[3]/td[2]/table/
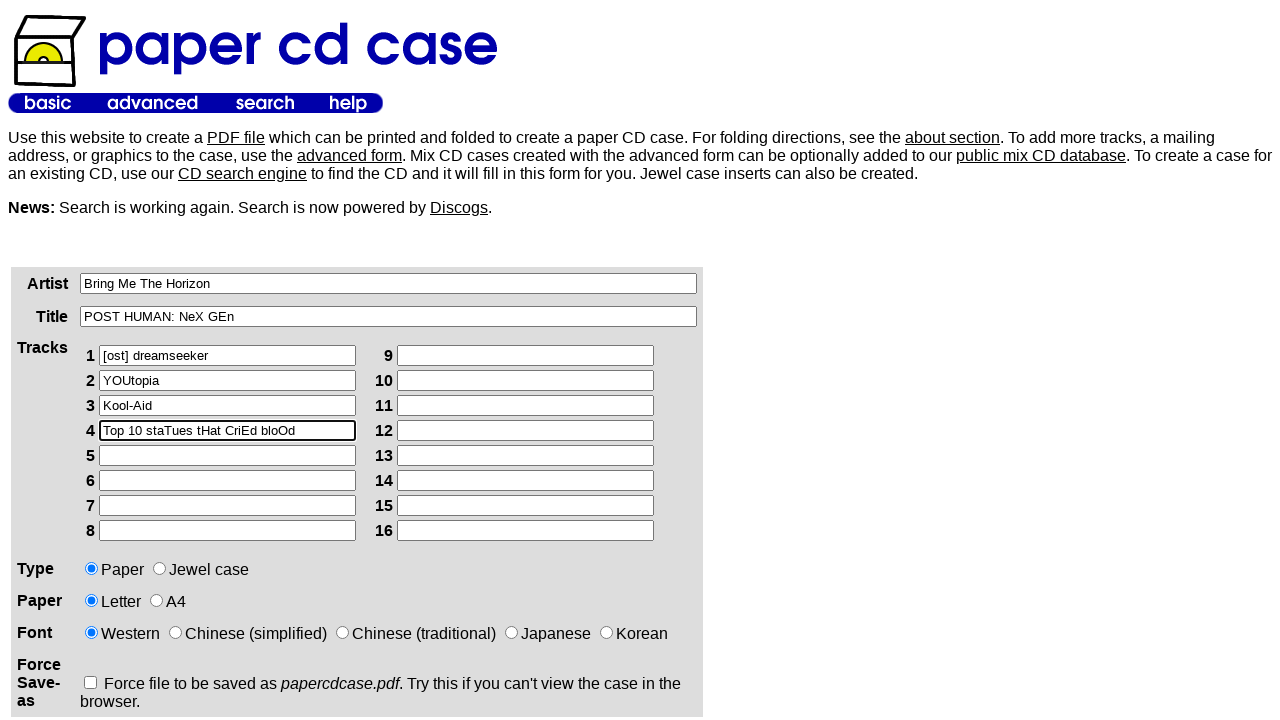

Filled track 5 with 'liMOusIne (feat. AURORA)' on xpath=/html/body/table[2]/tbody/tr/td[1]/div/form/table/tbody/tr[3]/td[2]/table/
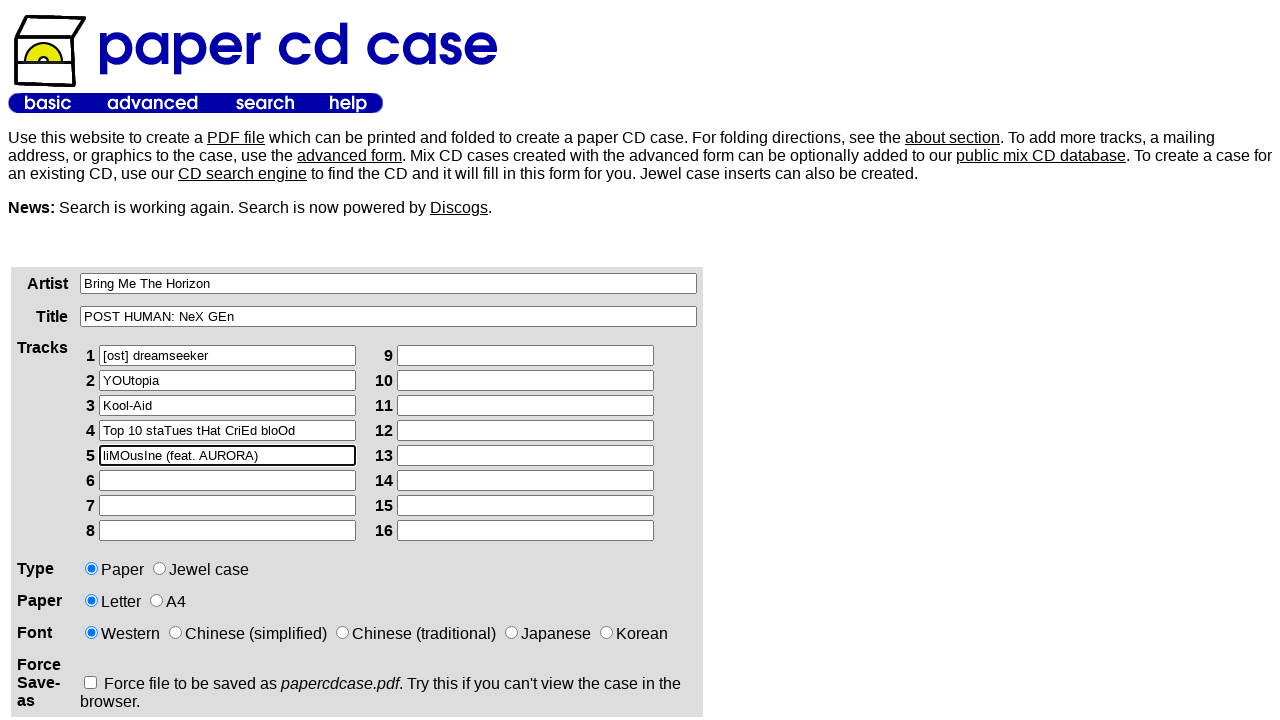

Filled track 6 with 'DArkSide' on xpath=/html/body/table[2]/tbody/tr/td[1]/div/form/table/tbody/tr[3]/td[2]/table/
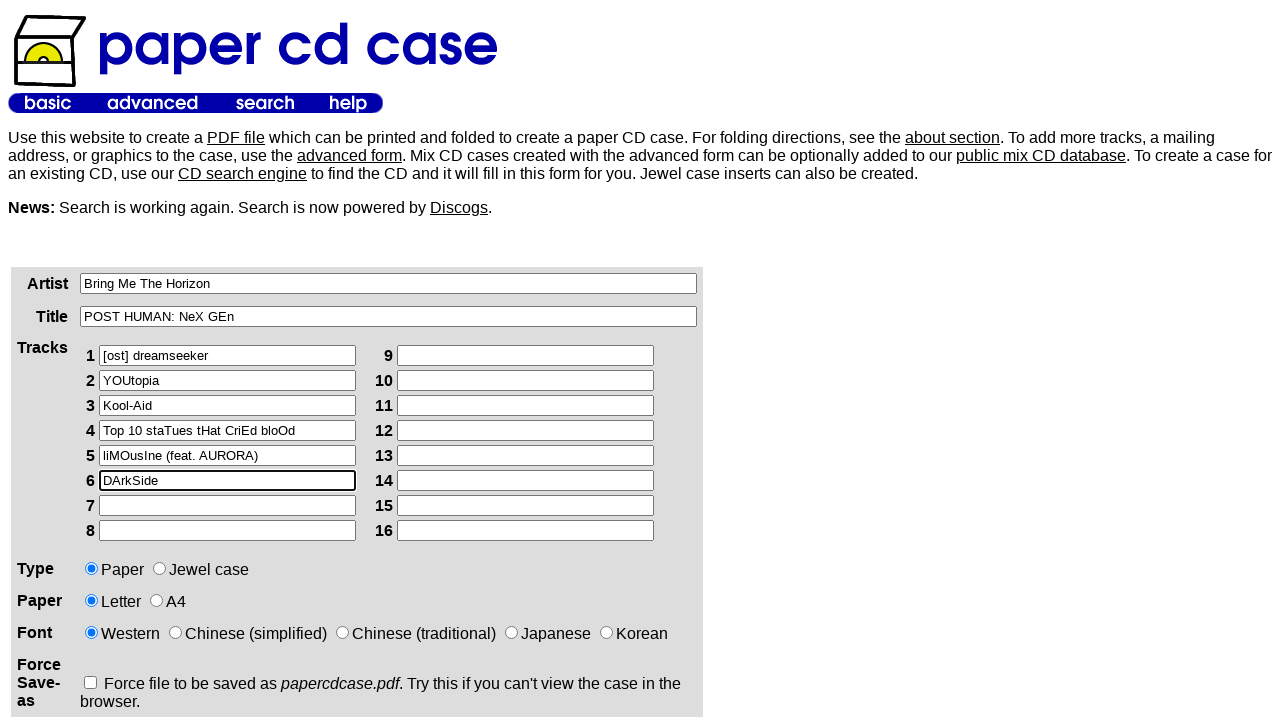

Filled track 7 with 'a bulleT w/ my namE On (feat. Underoath)' on xpath=/html/body/table[2]/tbody/tr/td[1]/div/form/table/tbody/tr[3]/td[2]/table/
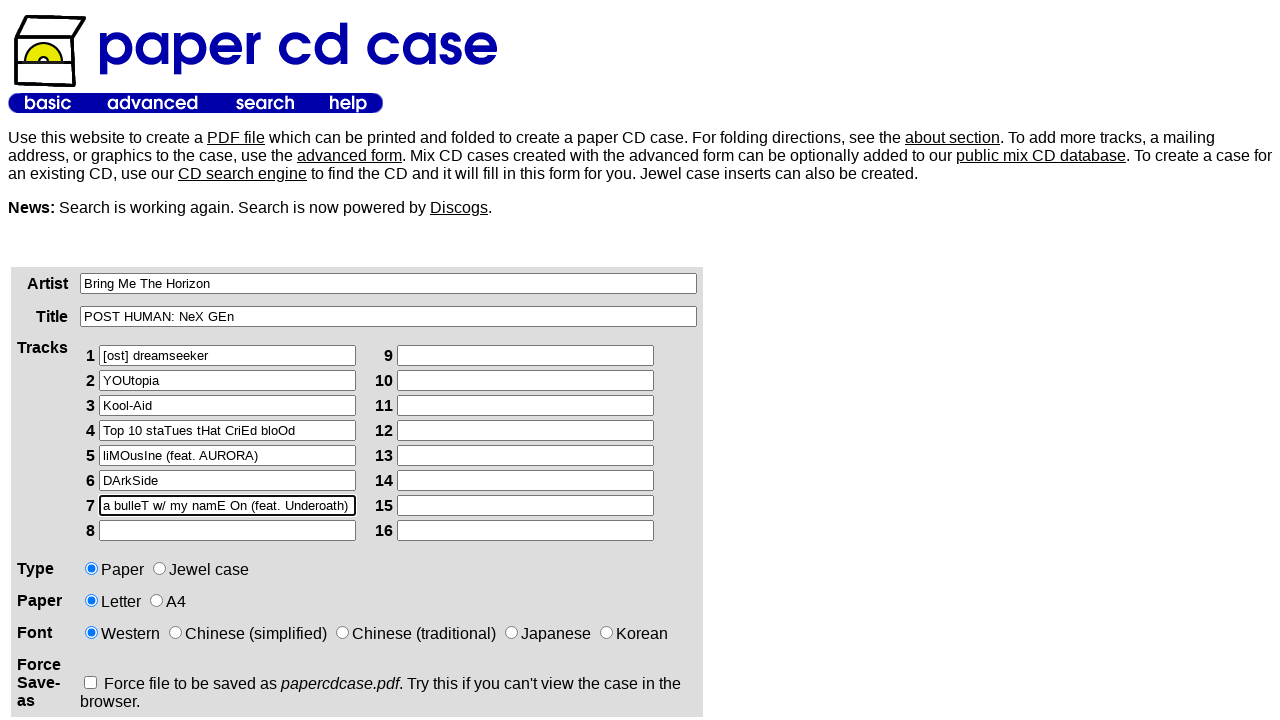

Filled track 8 with '[ost] (spi)ritual' on xpath=/html/body/table[2]/tbody/tr/td[1]/div/form/table/tbody/tr[3]/td[2]/table/
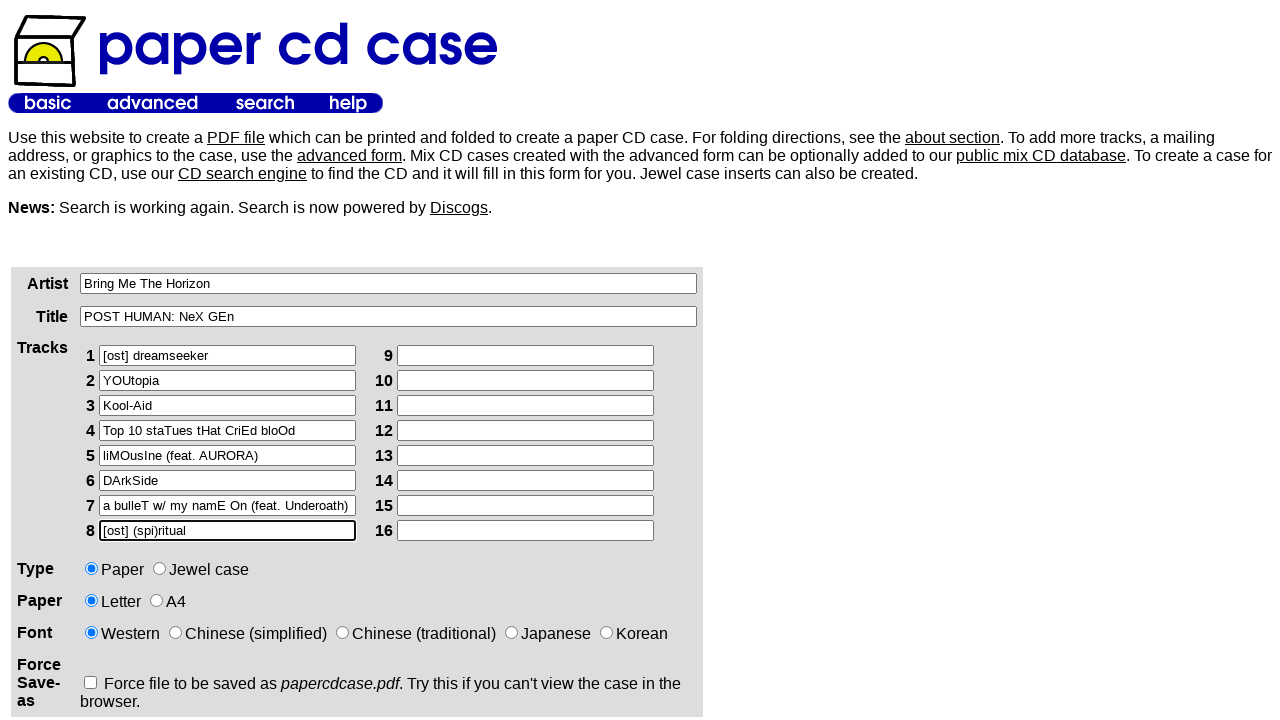

Filled track 9 with 'n/A' on xpath=/html/body/table[2]/tbody/tr/td[1]/div/form/table/tbody/tr[3]/td[2]/table/
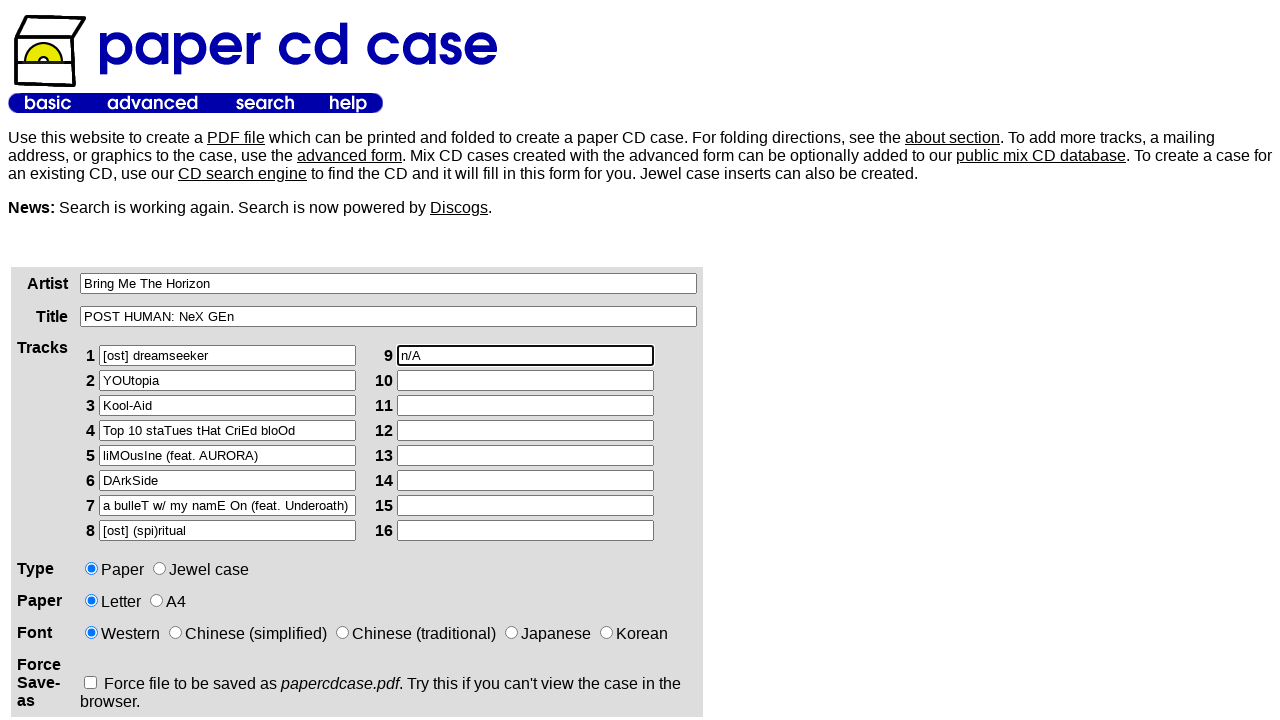

Filled track 10 with 'LosT' on xpath=/html/body/table[2]/tbody/tr/td[1]/div/form/table/tbody/tr[3]/td[2]/table/
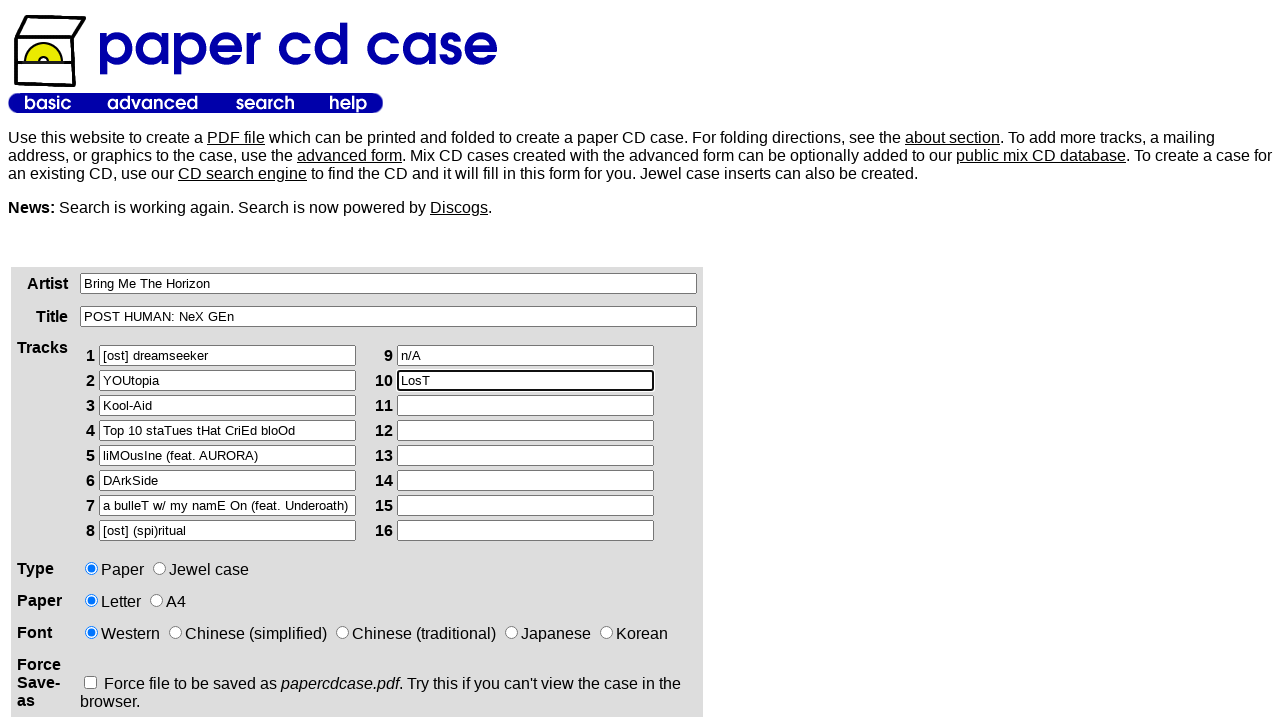

Filled track 11 with 'sTraNgeRs' on xpath=/html/body/table[2]/tbody/tr/td[1]/div/form/table/tbody/tr[3]/td[2]/table/
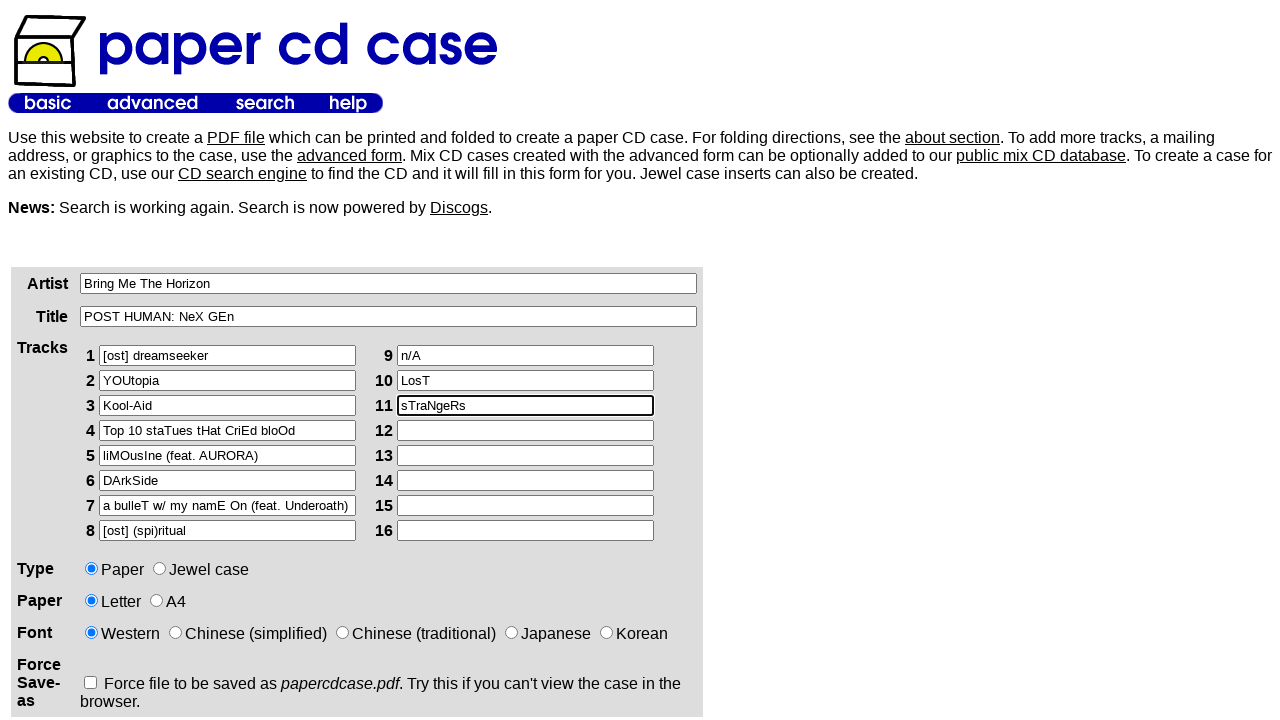

Filled track 12 with 'R.i.p. (duskCOre RemIx)' on xpath=/html/body/table[2]/tbody/tr/td[1]/div/form/table/tbody/tr[3]/td[2]/table/
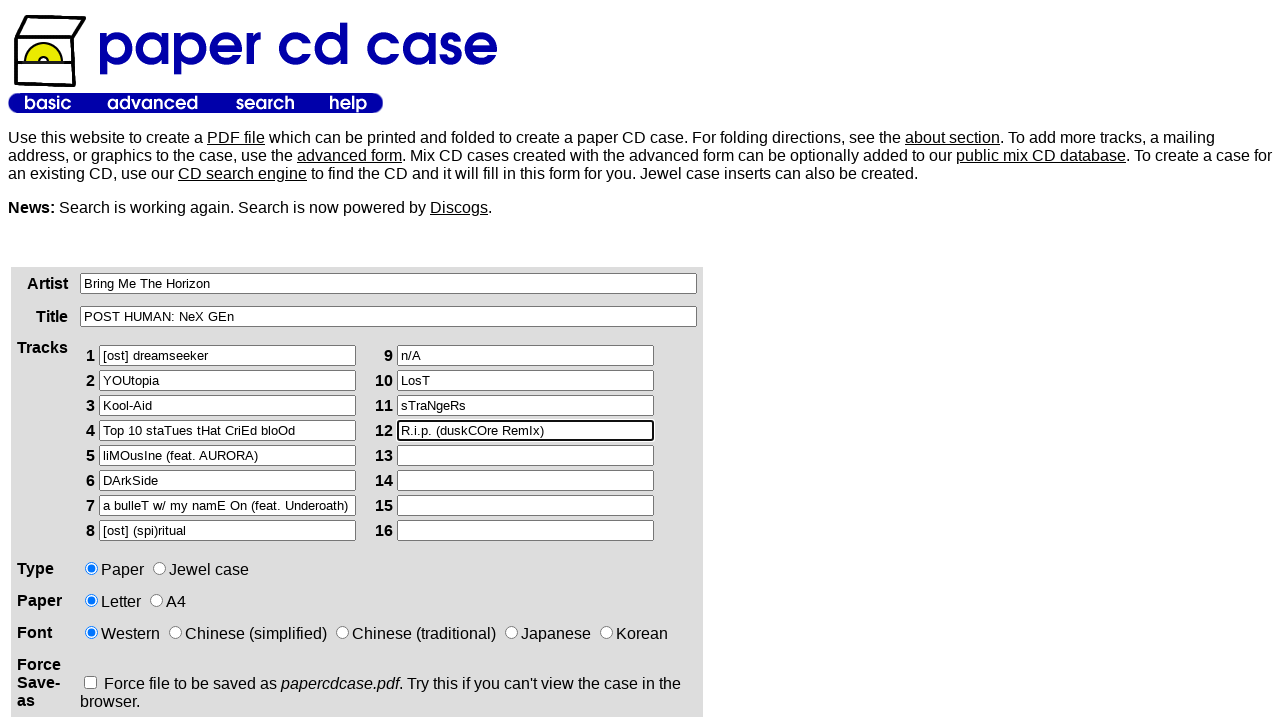

Filled track 13 with 'AmEN! (feat. Lil Uzi Vert and Daryl Palumbo of Glassjaw)' on xpath=/html/body/table[2]/tbody/tr/td[1]/div/form/table/tbody/tr[3]/td[2]/table/
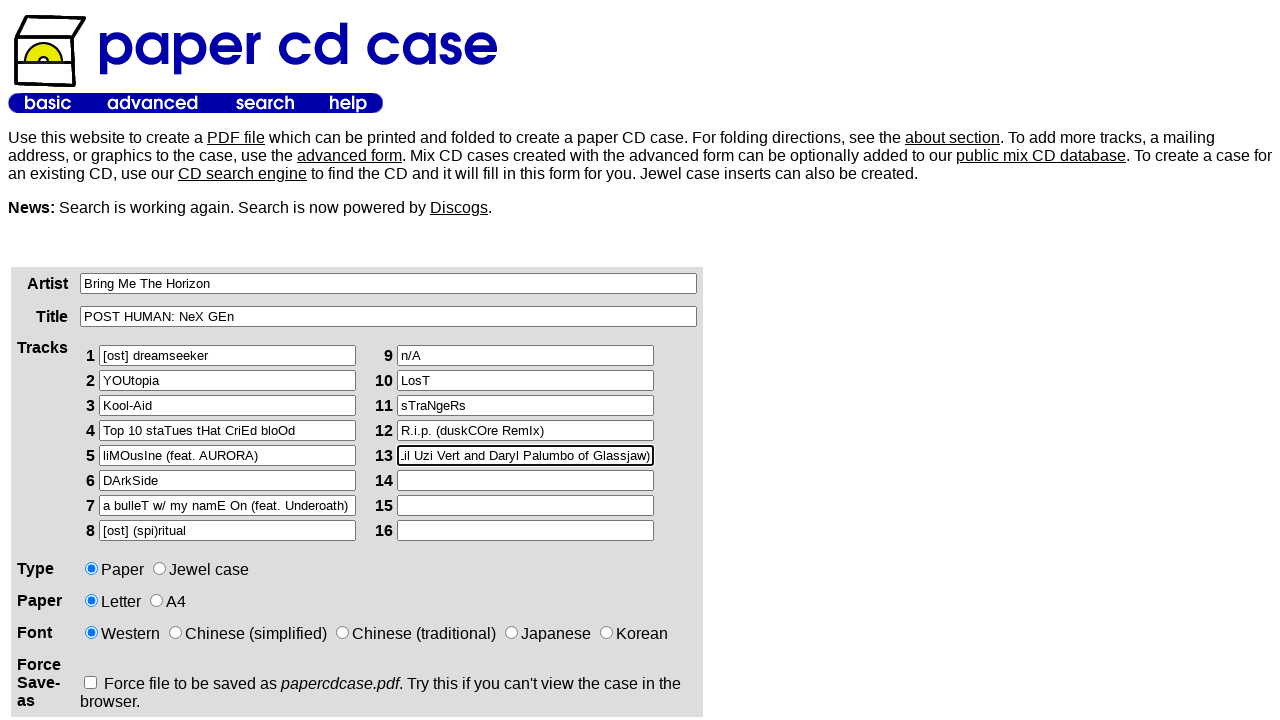

Filled track 14 with '[ost] p.u.s.s.-e' on xpath=/html/body/table[2]/tbody/tr/td[1]/div/form/table/tbody/tr[3]/td[2]/table/
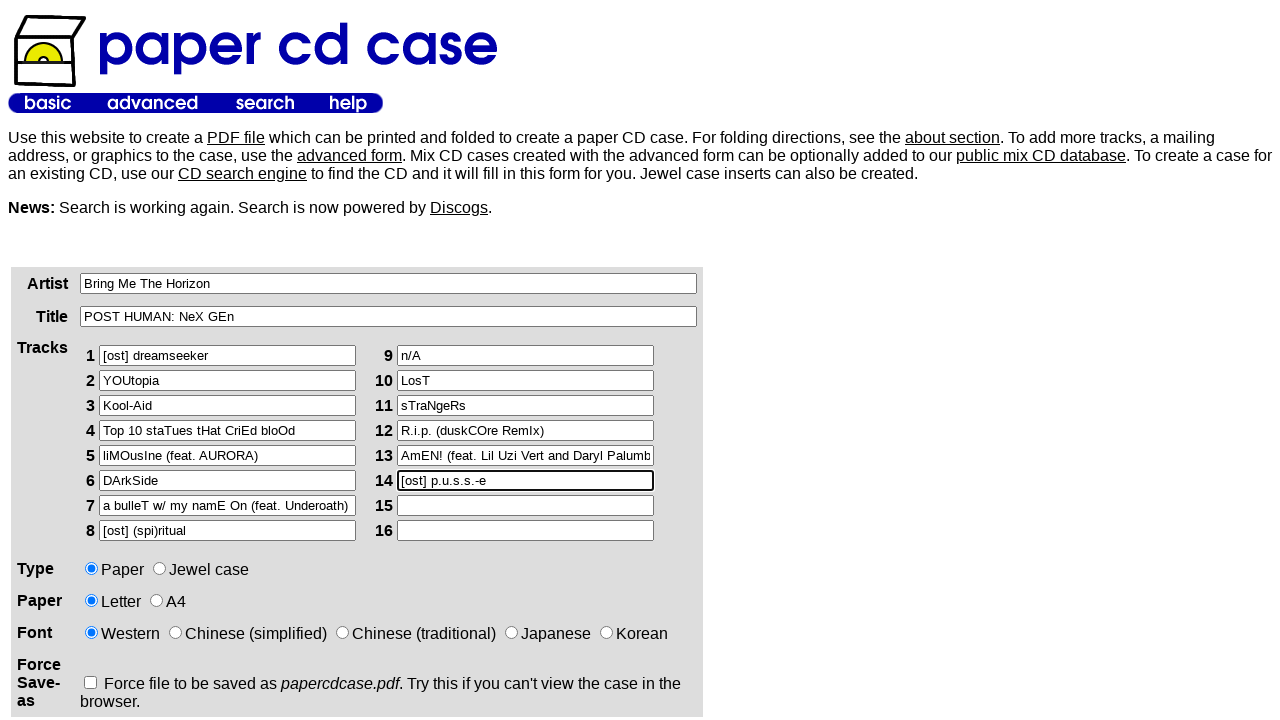

Filled track 15 with 'DiE4u' on xpath=/html/body/table[2]/tbody/tr/td[1]/div/form/table/tbody/tr[3]/td[2]/table/
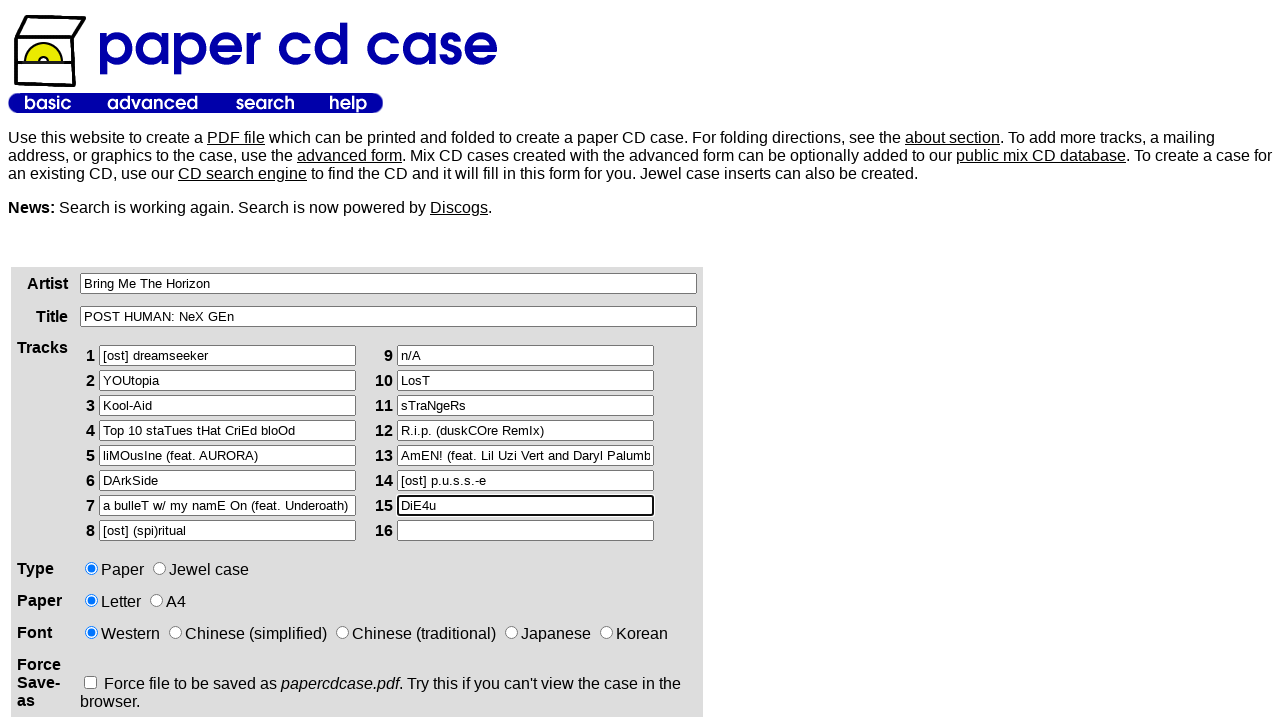

Filled track 16 with 'DIg It' on xpath=/html/body/table[2]/tbody/tr/td[1]/div/form/table/tbody/tr[3]/td[2]/table/
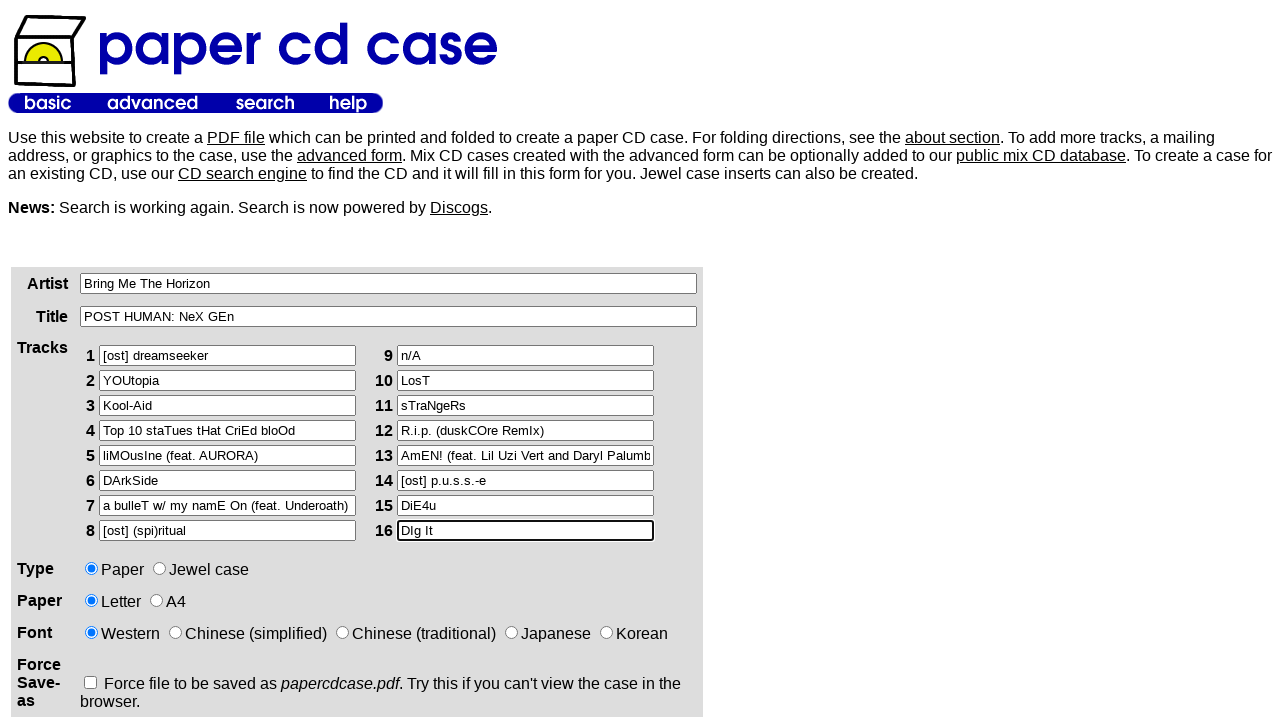

Selected Jewel case type at (160, 568) on xpath=/html/body/table[2]/tbody/tr/td[1]/div/form/table/tbody/tr[4]/td[2]/input[
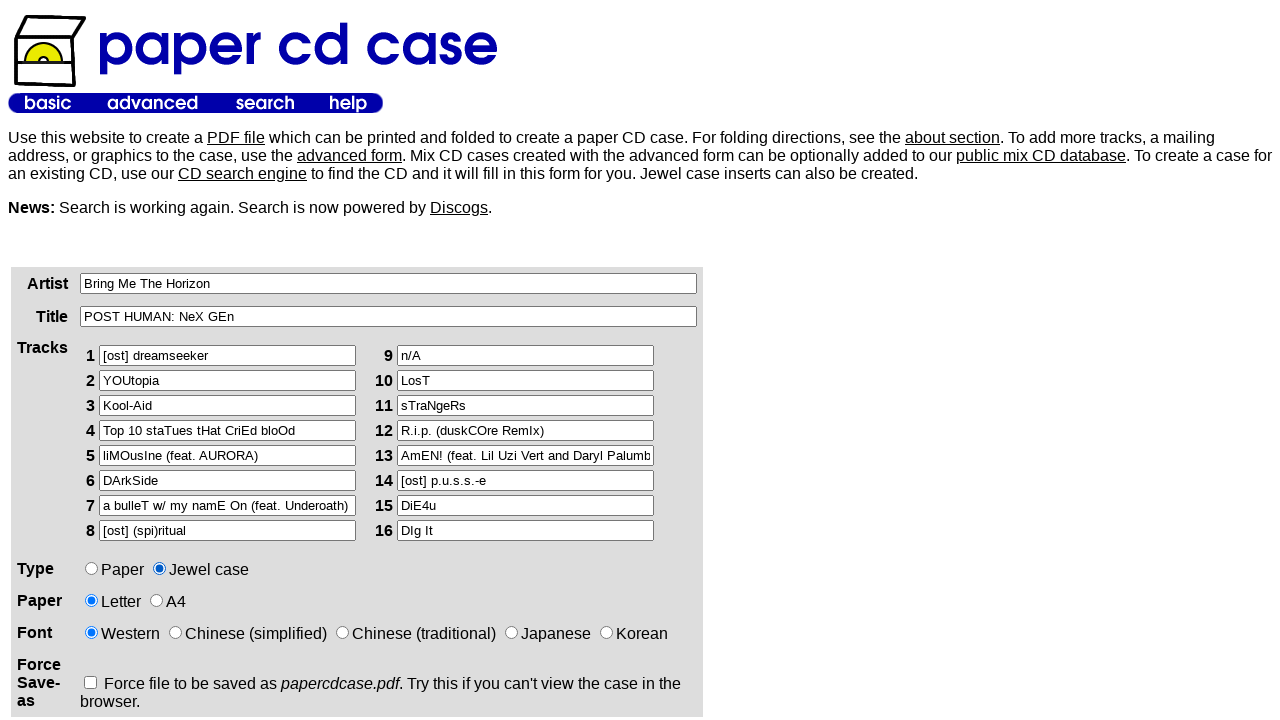

Selected A4 paper size at (156, 600) on xpath=/html/body/table[2]/tbody/tr/td[1]/div/form/table/tbody/tr[5]/td[2]/input[
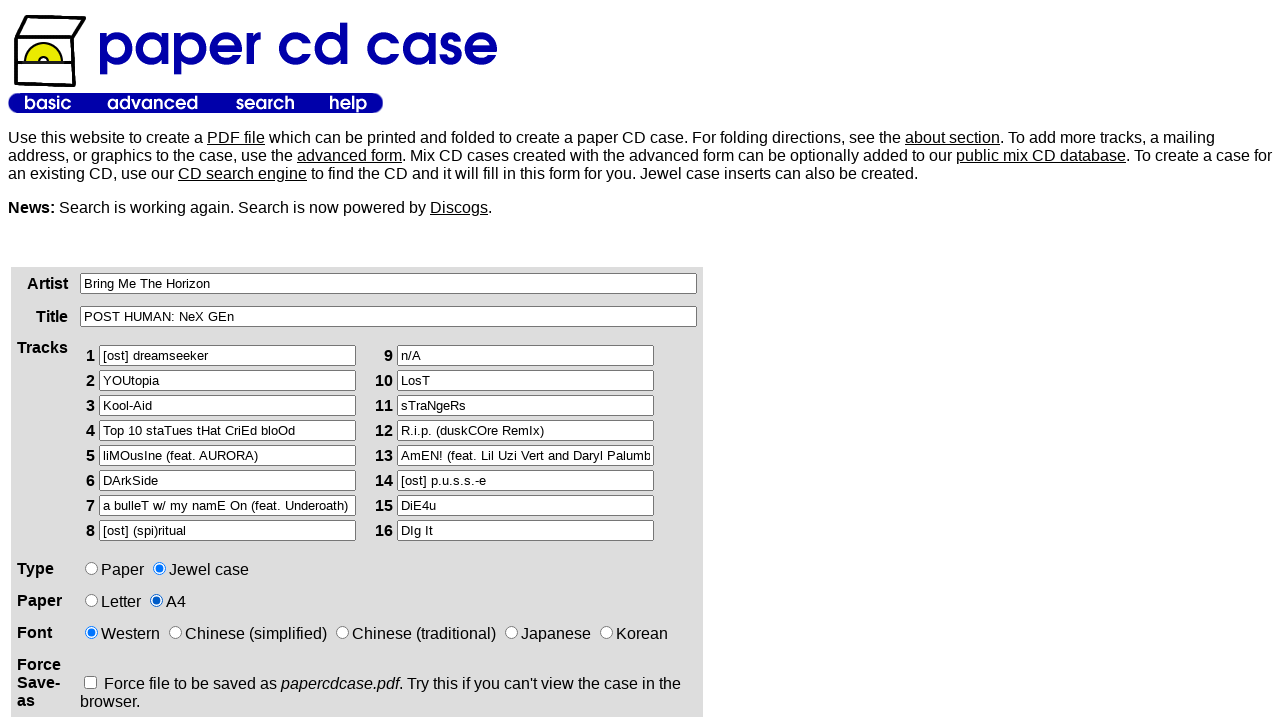

Submitted the CD case cover generator form at (125, 360) on xpath=/html/body/table[2]/tbody/tr/td[1]/div/form/p/input
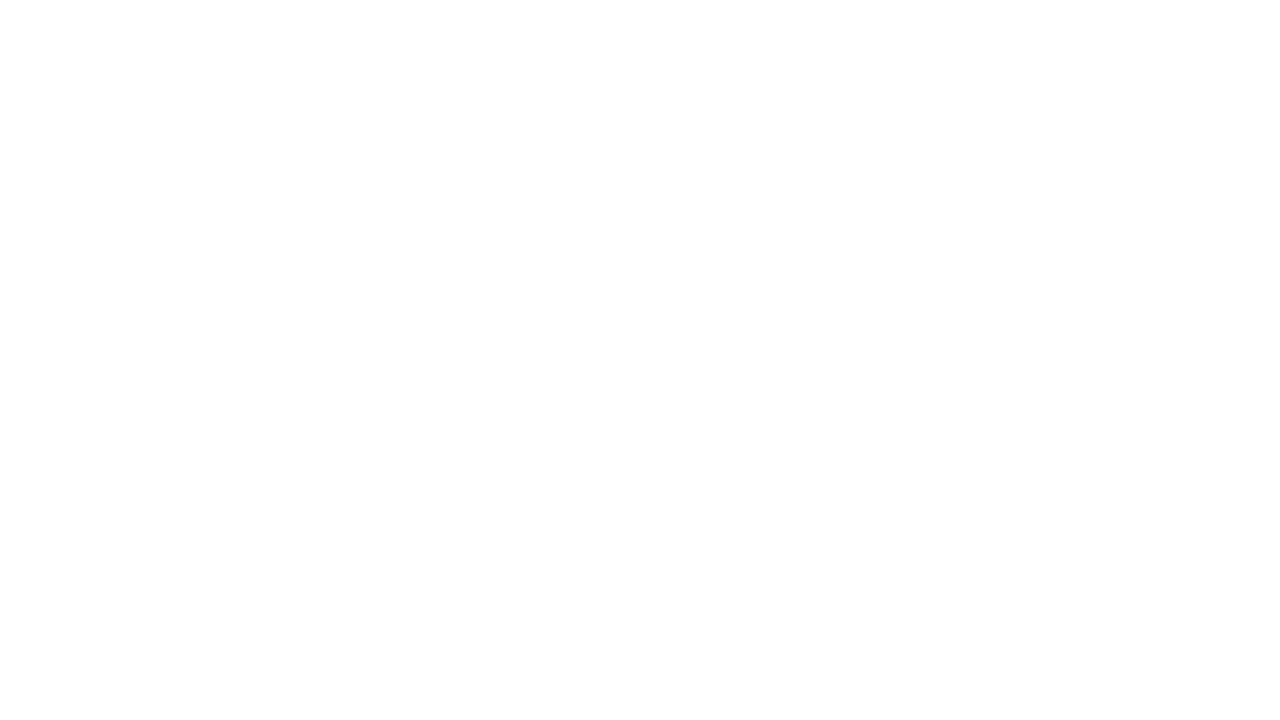

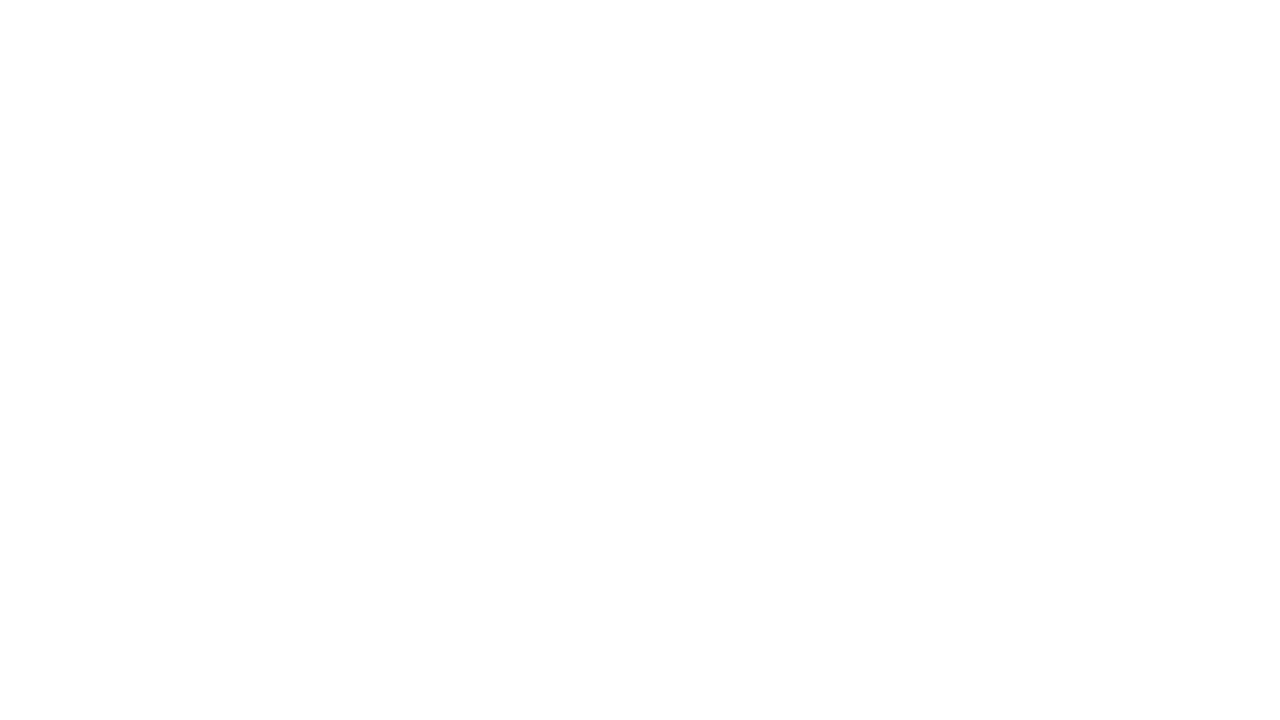